Navigates to OrangeHRM demo page and clicks on the Solutions link

Starting URL: https://www.orangehrm.com/en/book-a-free-demo

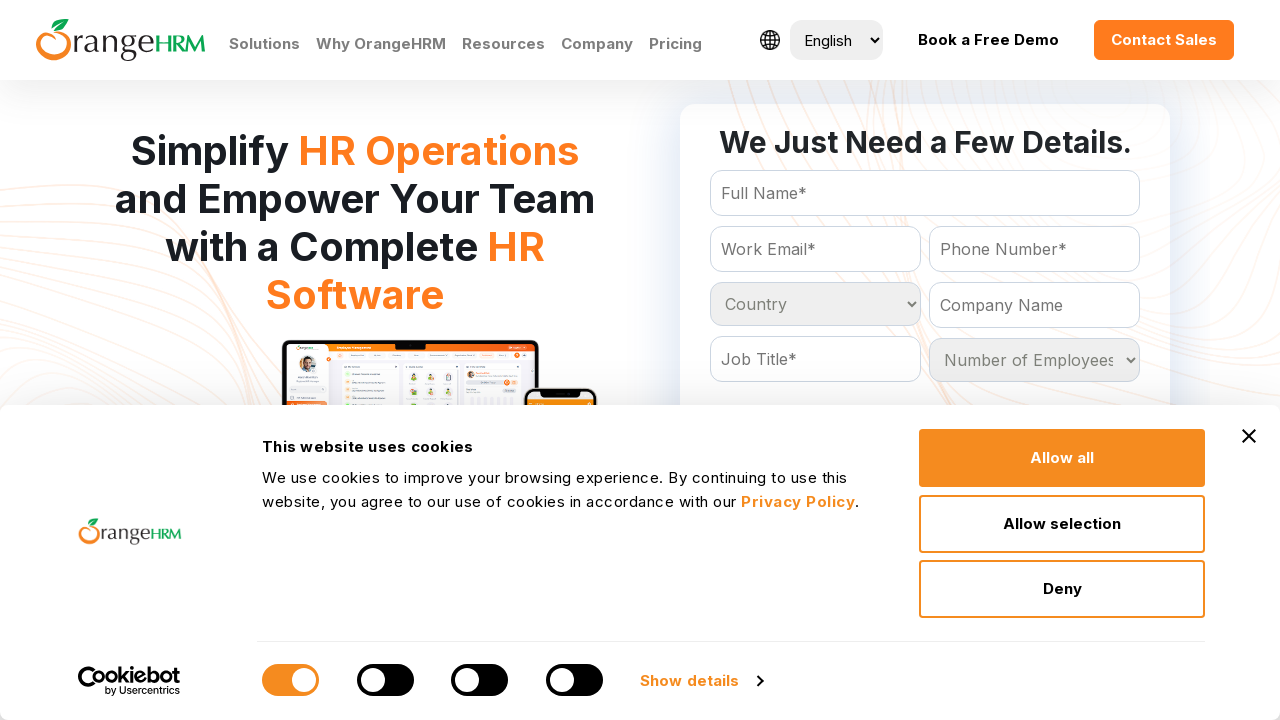

Navigated to OrangeHRM demo page
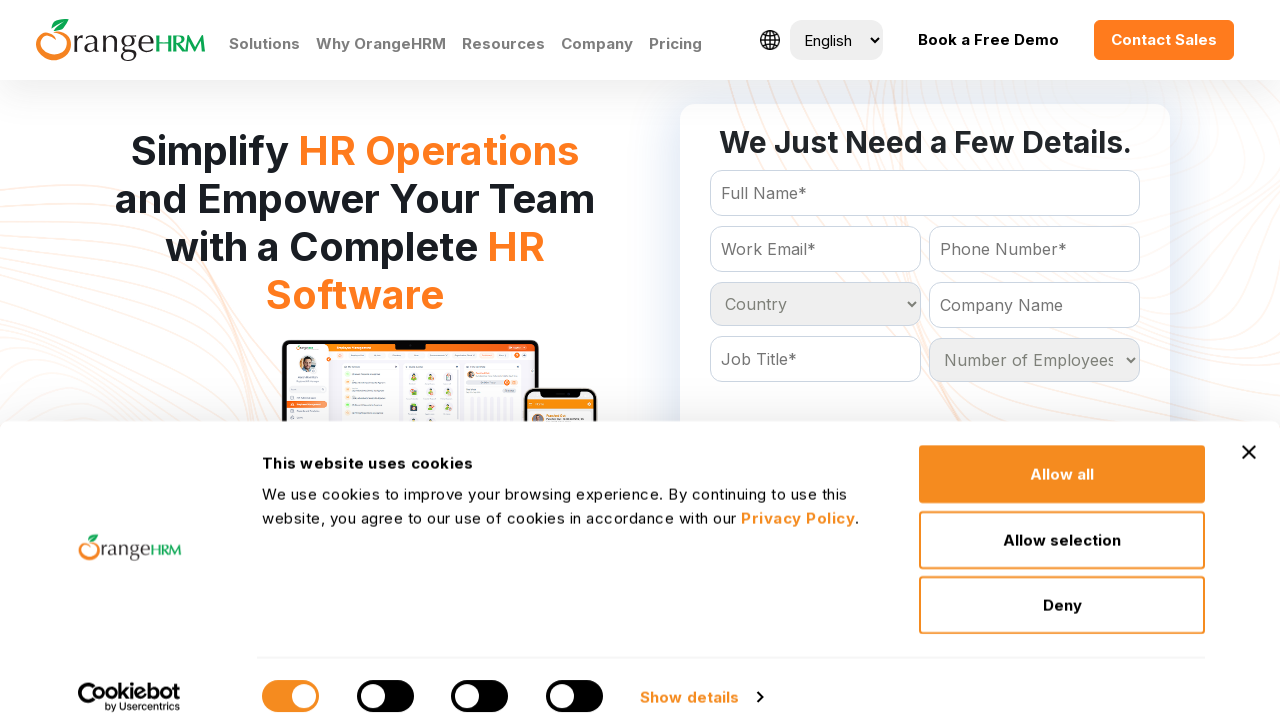

Clicked on the Solutions link at (264, 44) on a:text('Solutions')
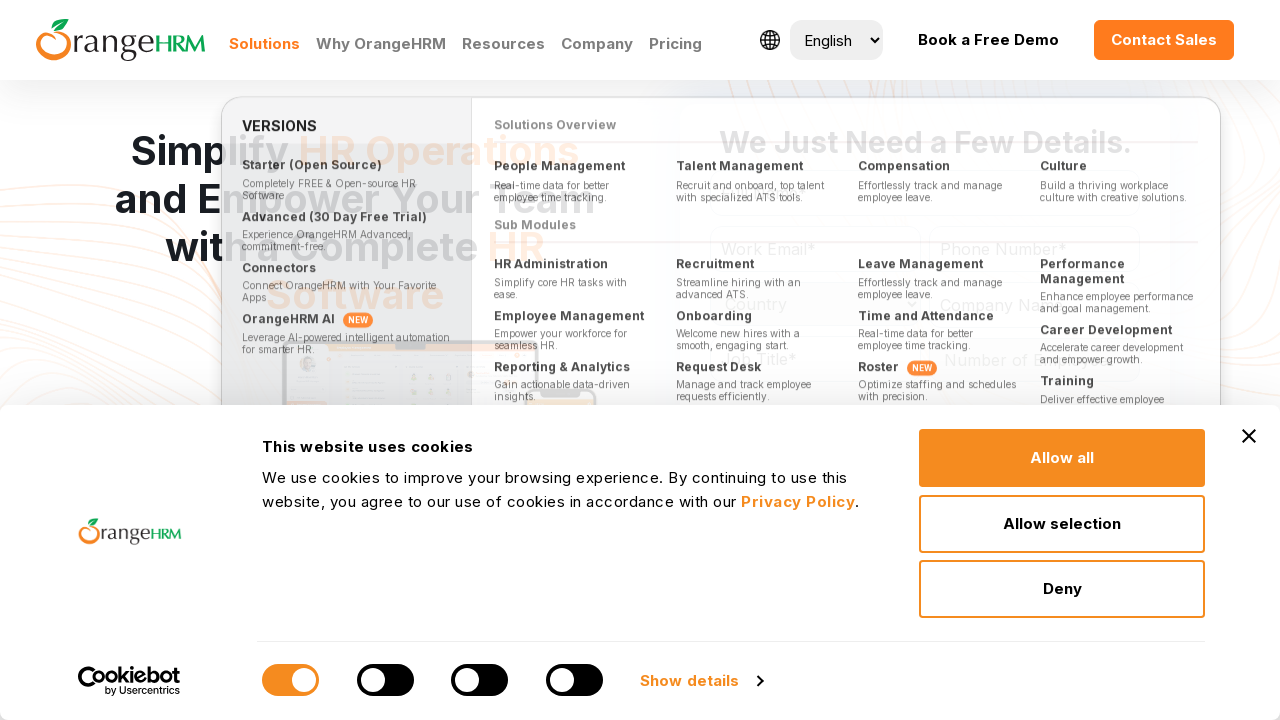

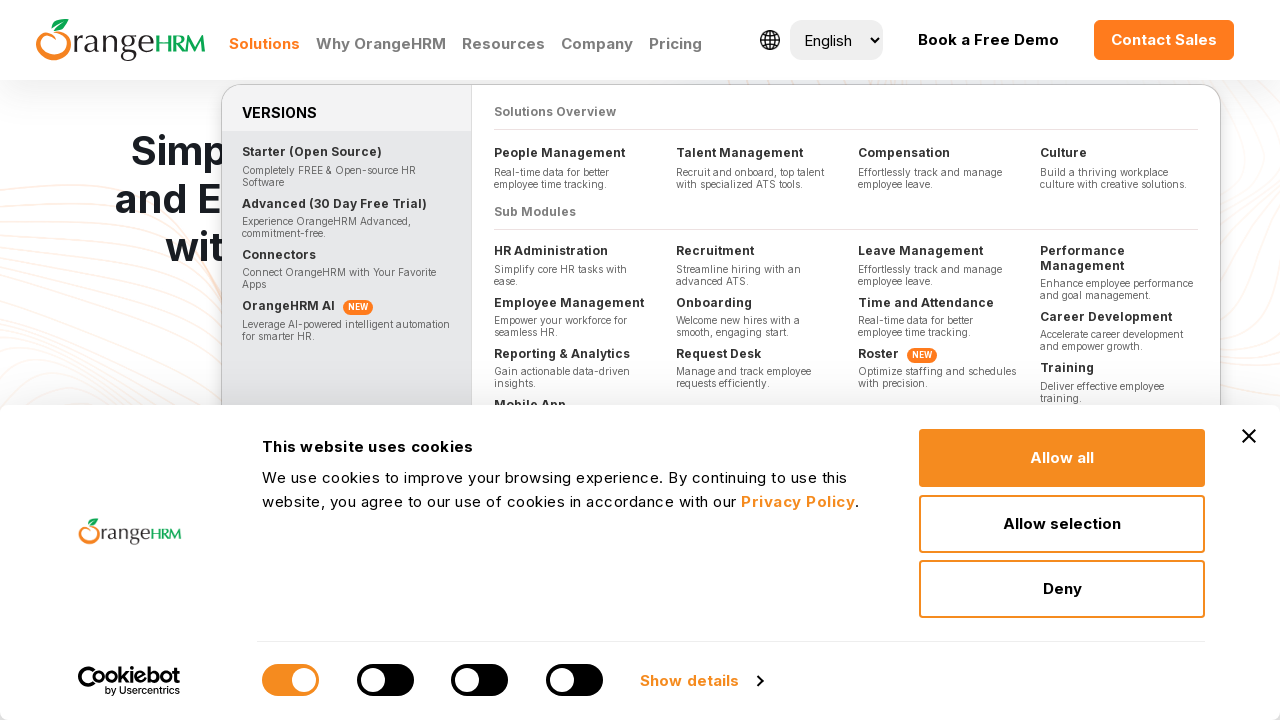